Tests popup window handling by opening a popup window and then closing it while keeping the parent window open

Starting URL: http://omayo.blogspot.com/

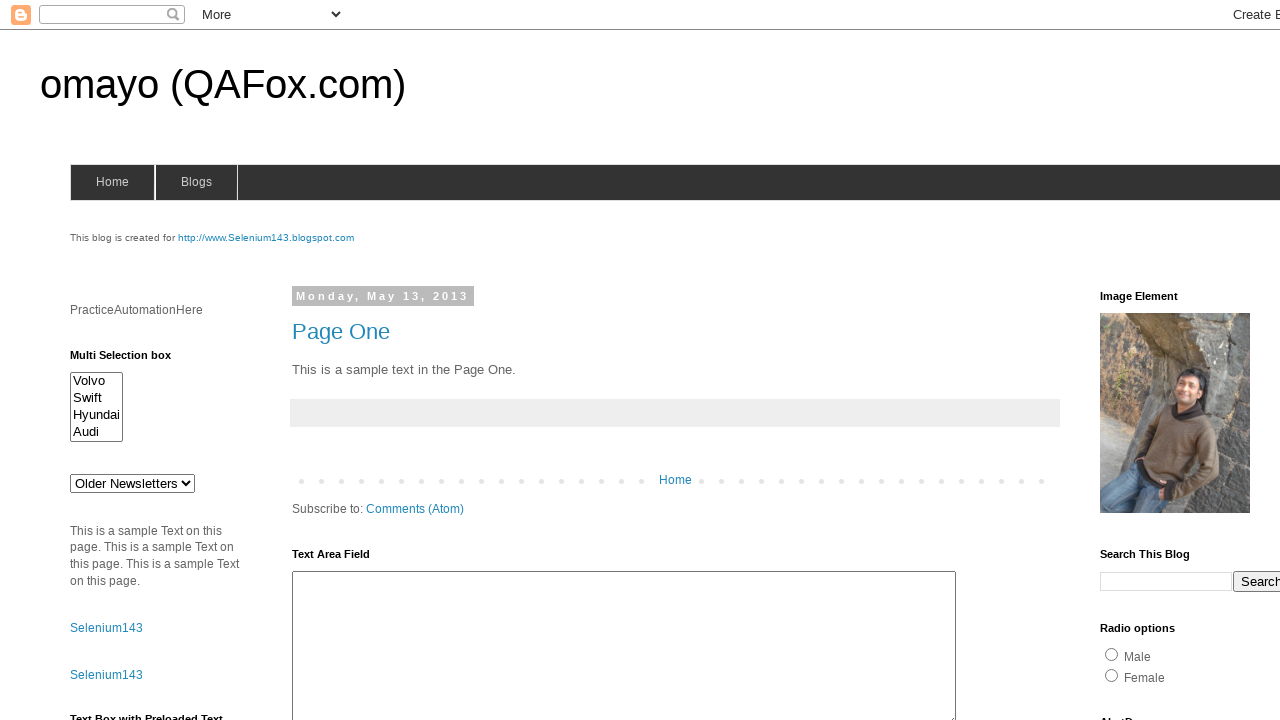

Clicked link to open popup window at (132, 360) on xpath=//a[.='Open a popup window']
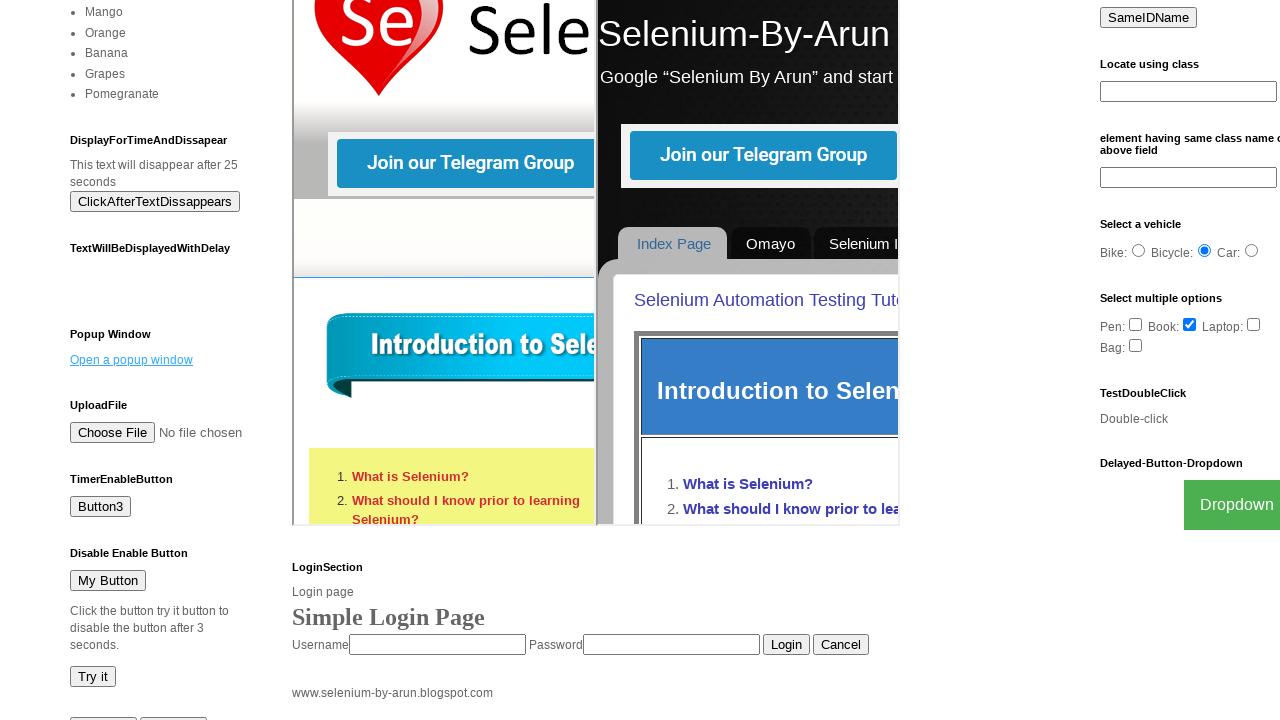

Popup window opened and captured
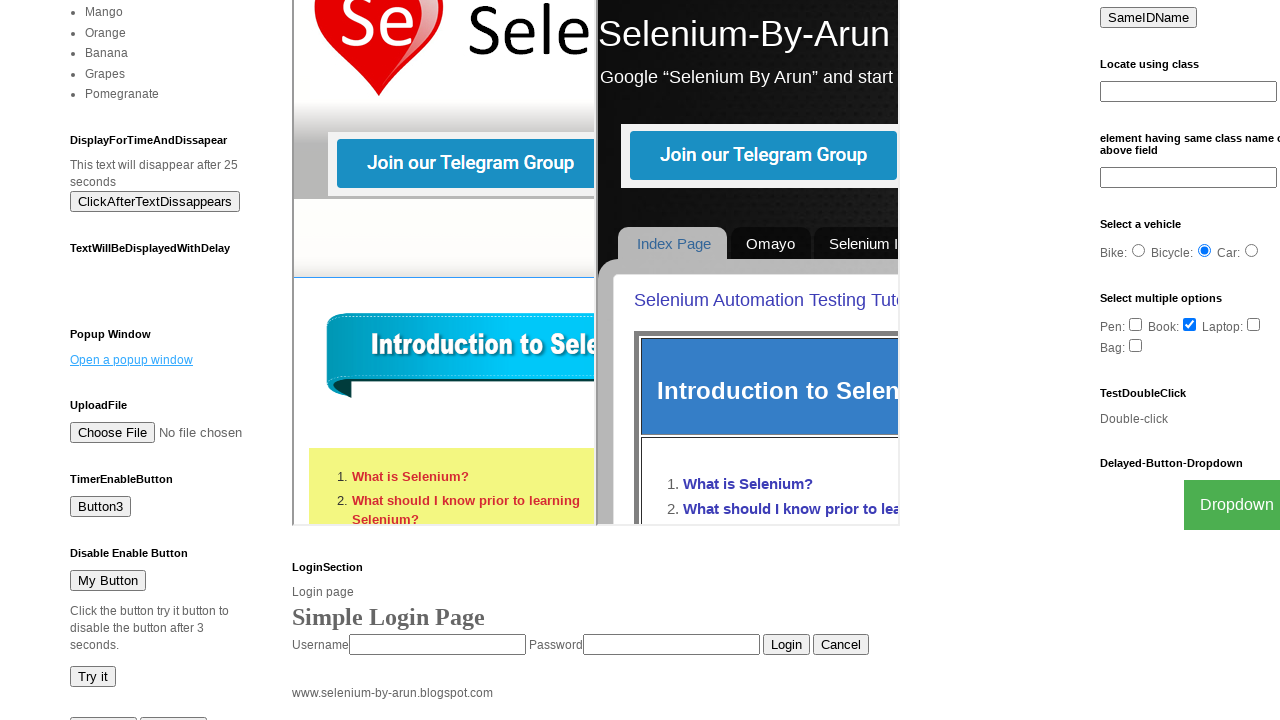

Closed the popup window
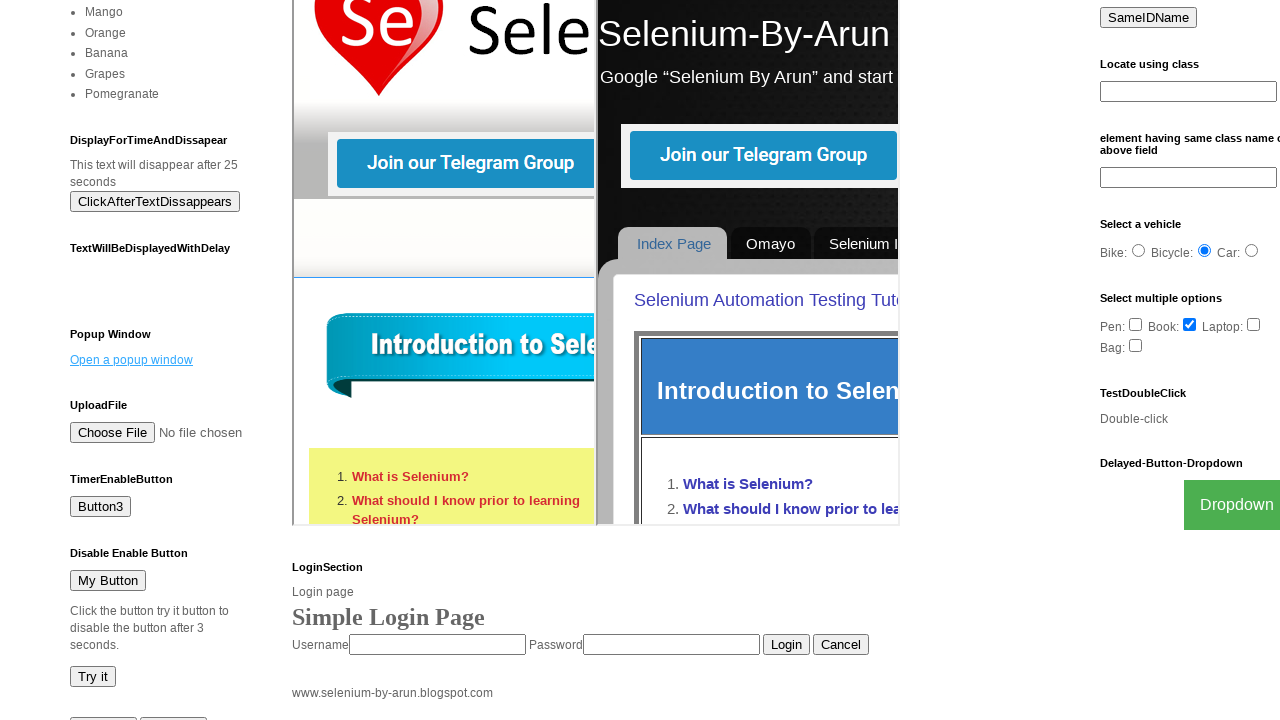

Parent window remains open and active
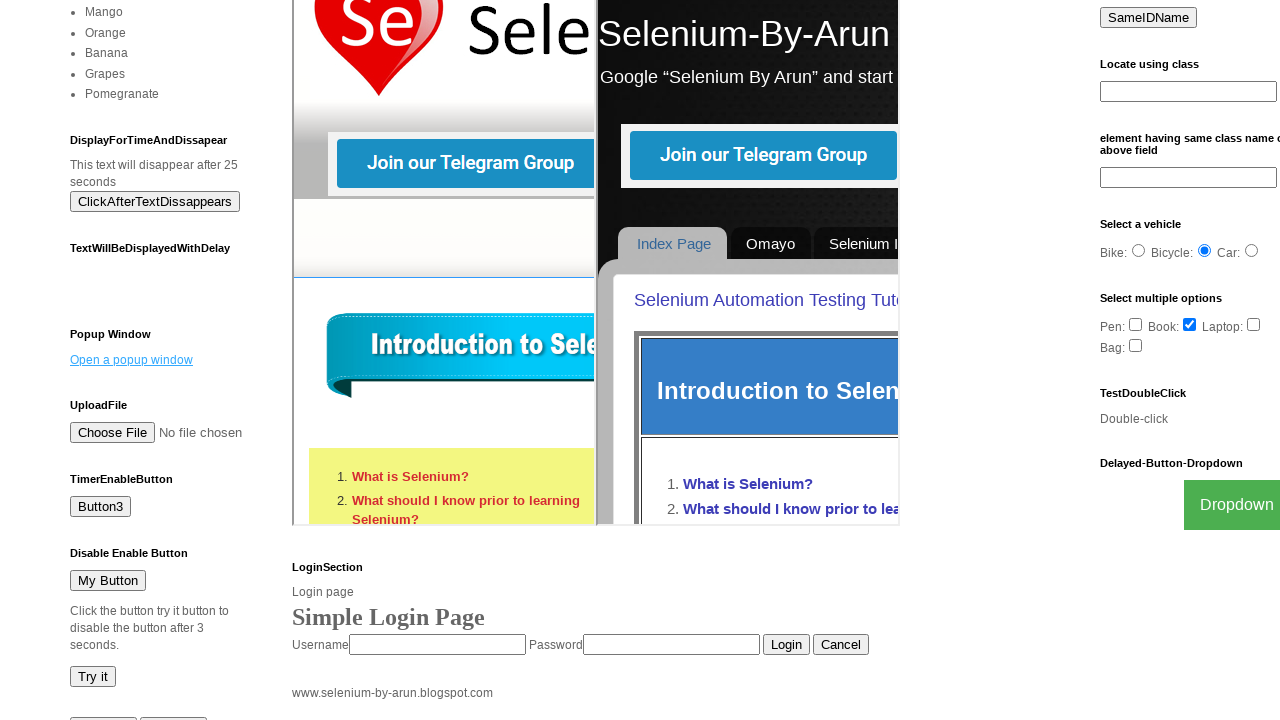

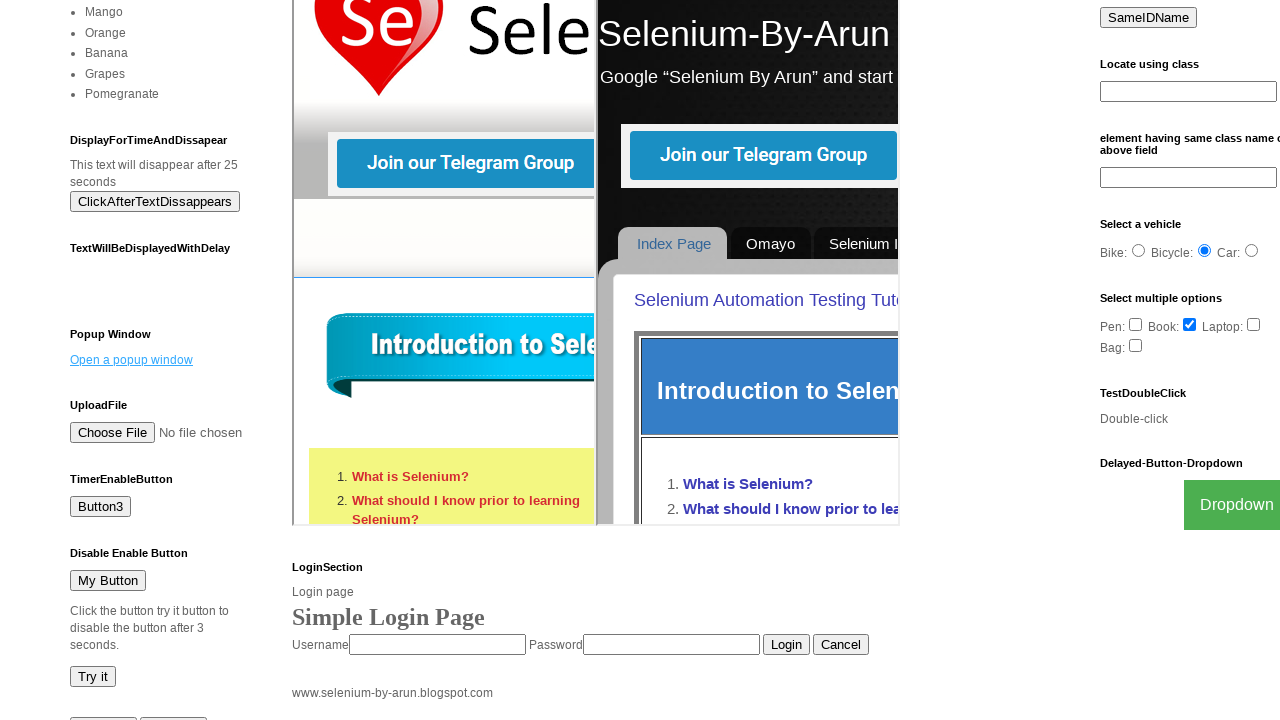